Navigates to Bootstrap Shuffle classes page and verifies that card elements with headers and list group items are loaded correctly

Starting URL: https://bootstrapshuffle.com/classes

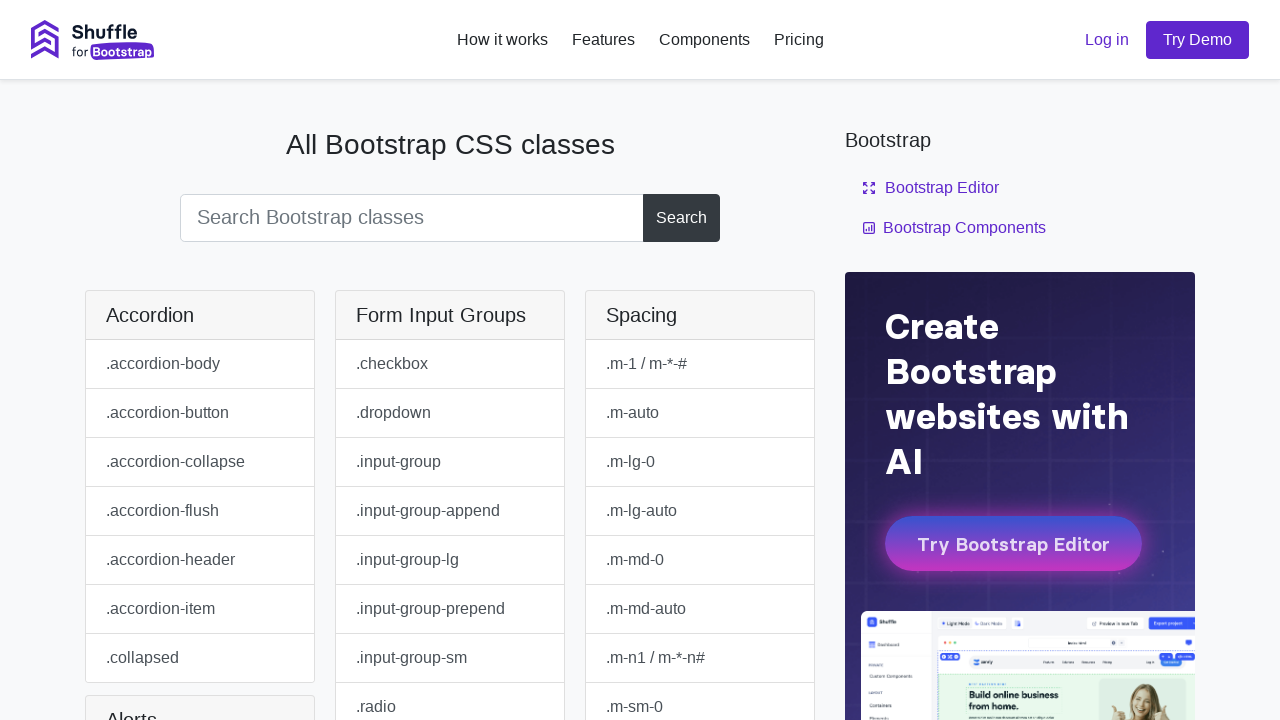

Navigated to Bootstrap Shuffle classes page
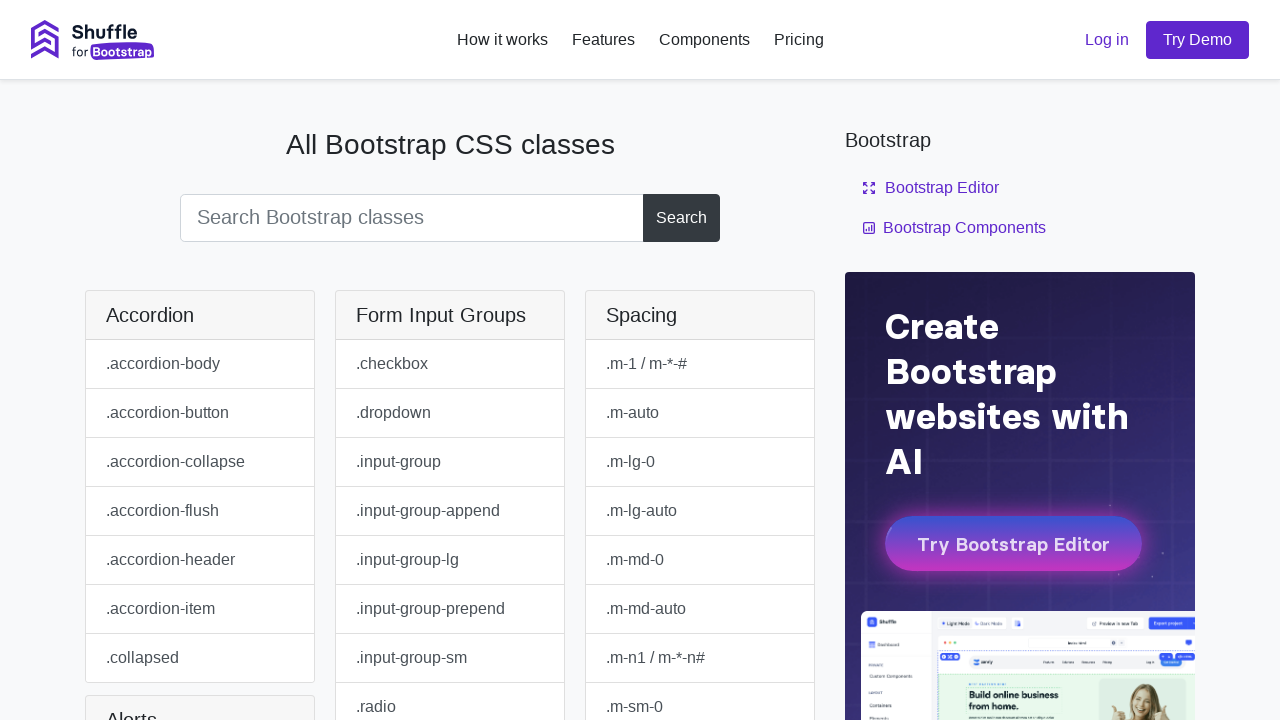

Card elements loaded on the page
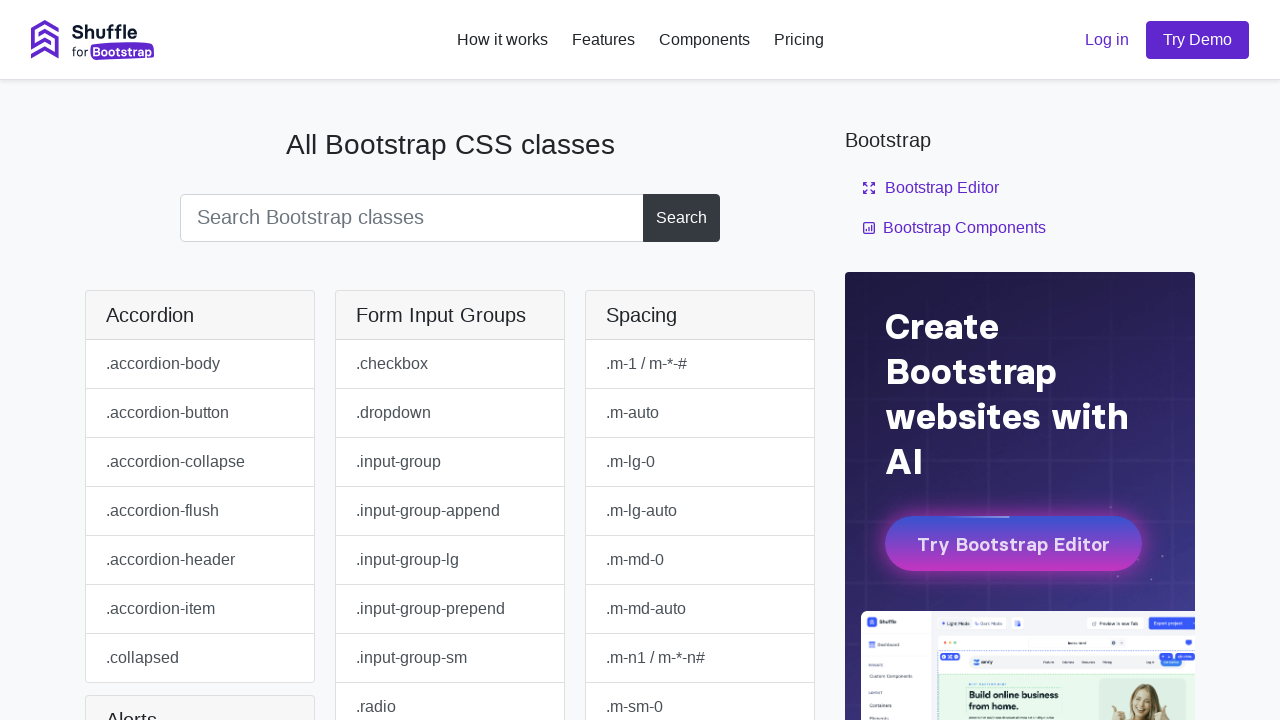

Card headers are present
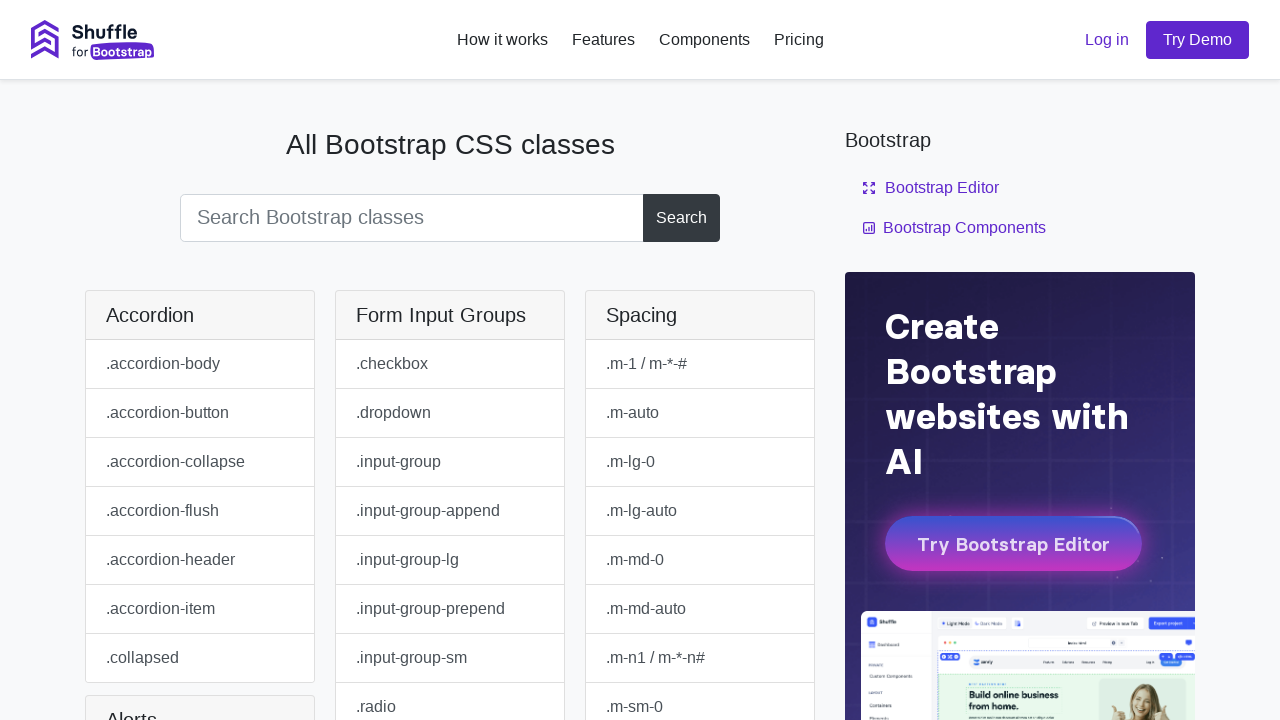

List group items are present within cards
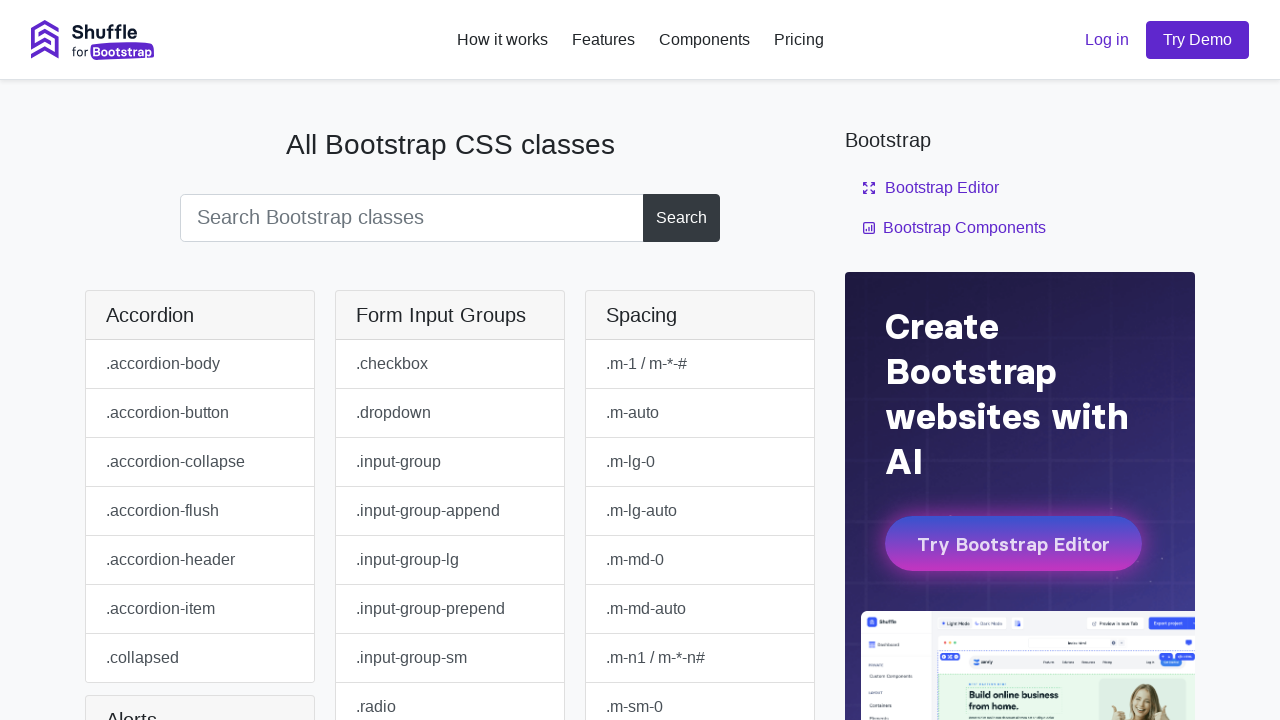

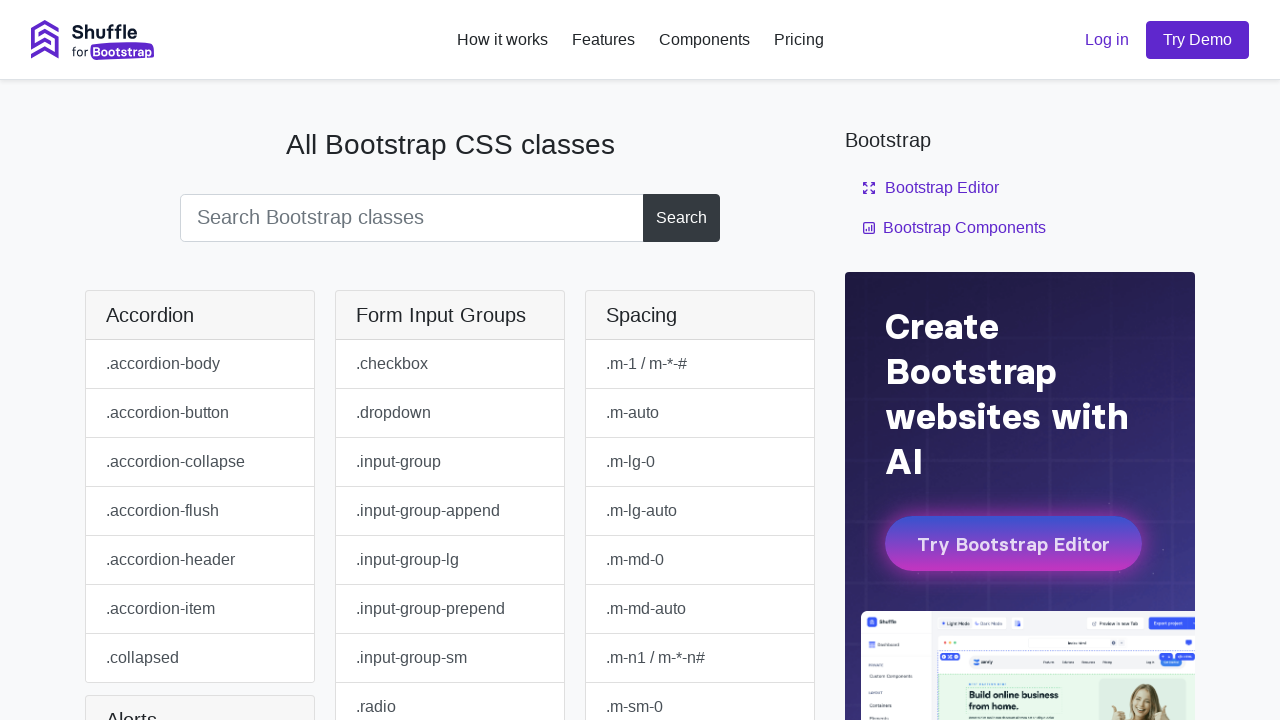